Tests double-click functionality by double-clicking a button and verifying the resulting text change

Starting URL: https://automationfc.github.io/basic-form/index.html

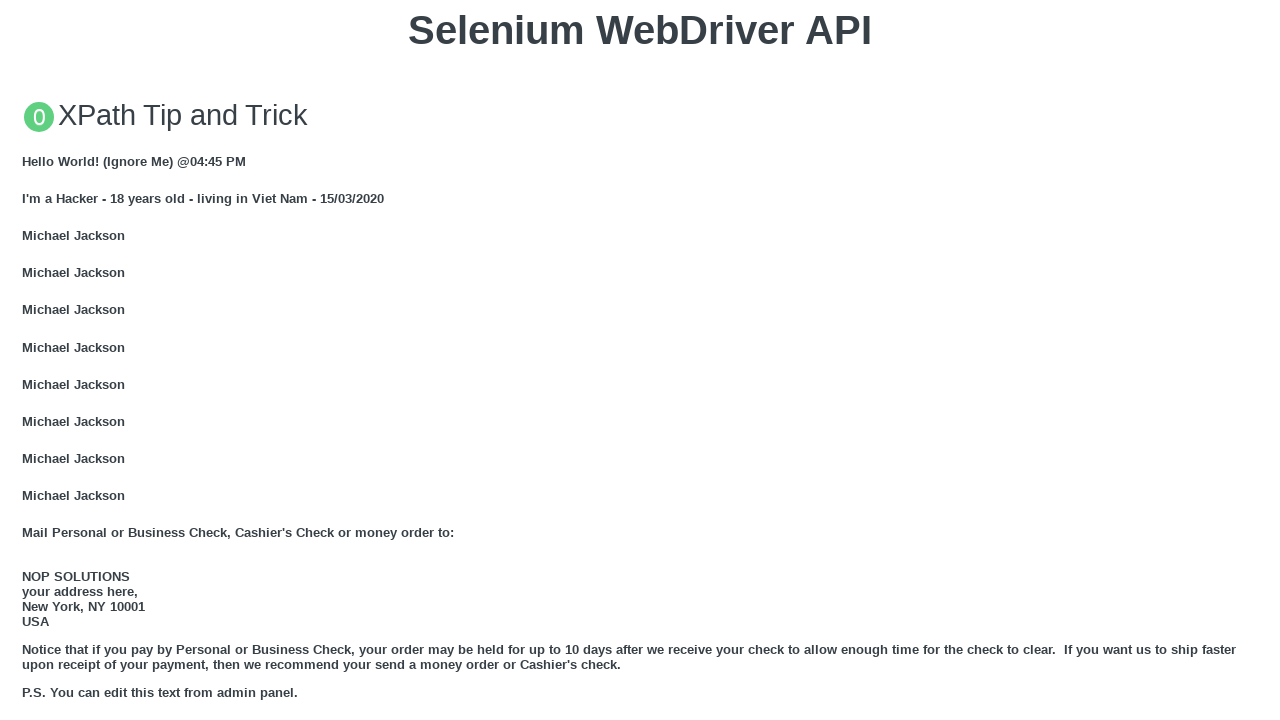

Located the double-click button
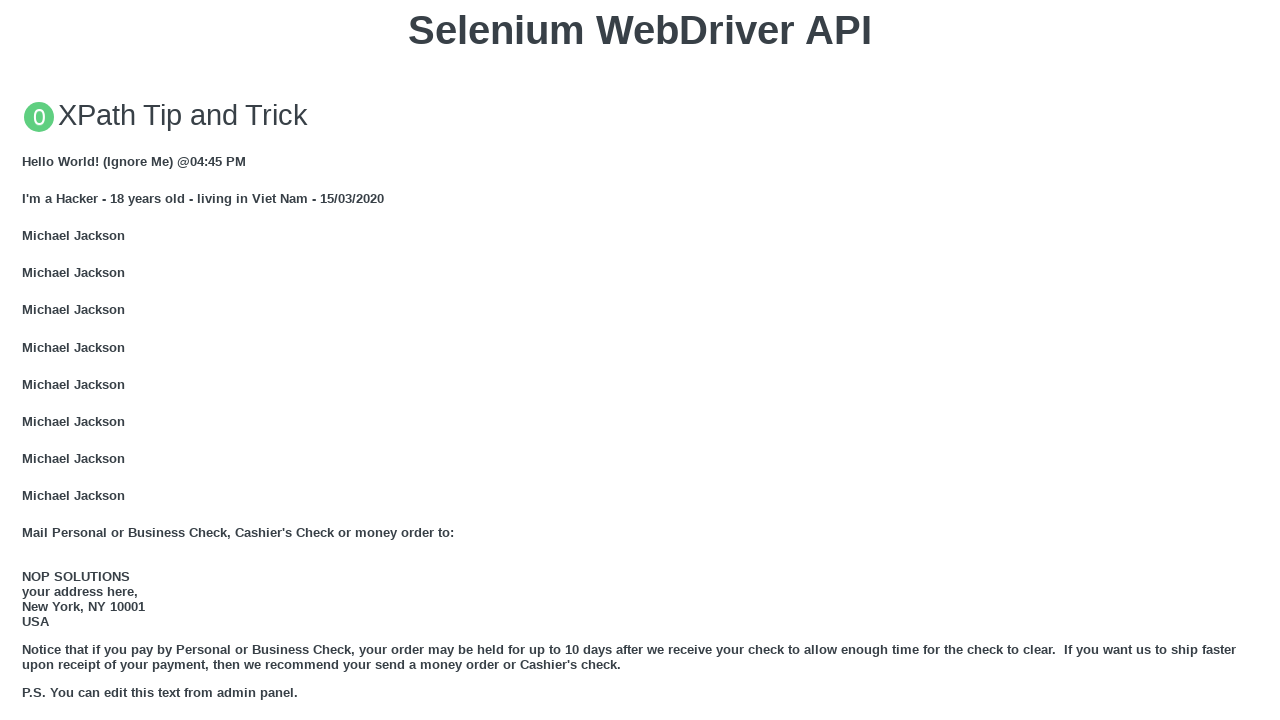

Scrolled double-click button into view
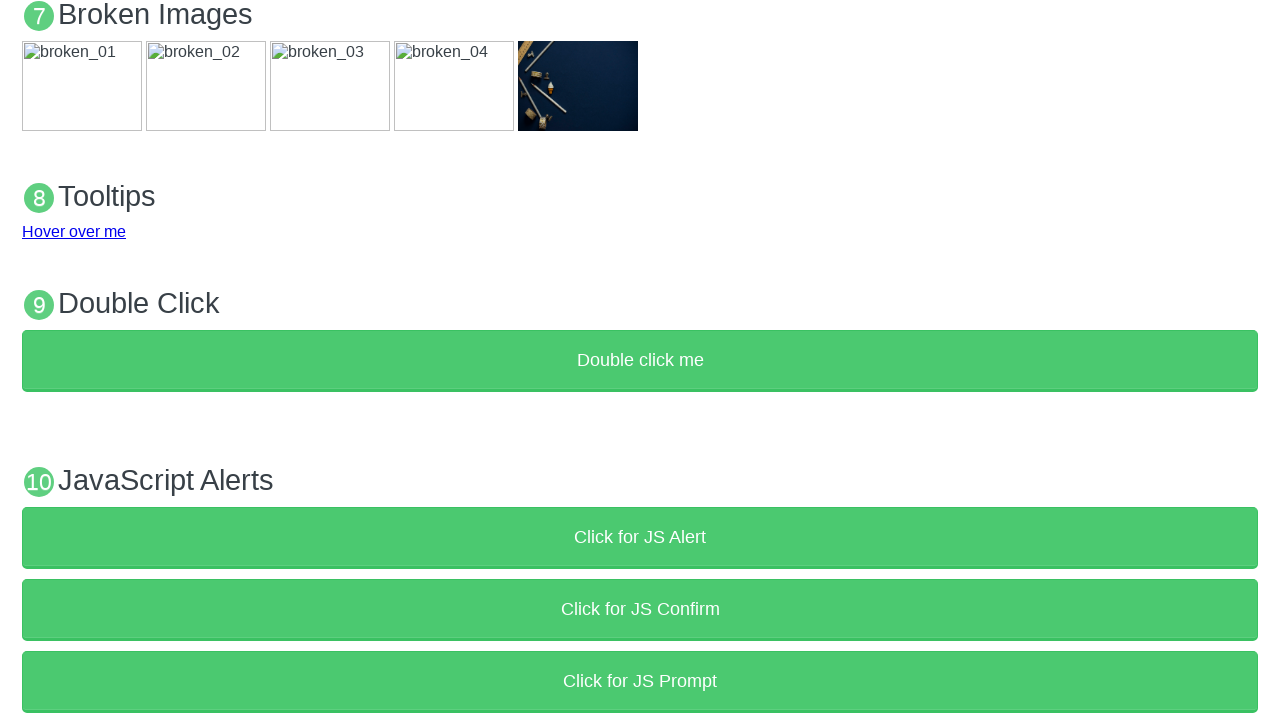

Double-clicked the button at (640, 361) on button:has-text('Double click me')
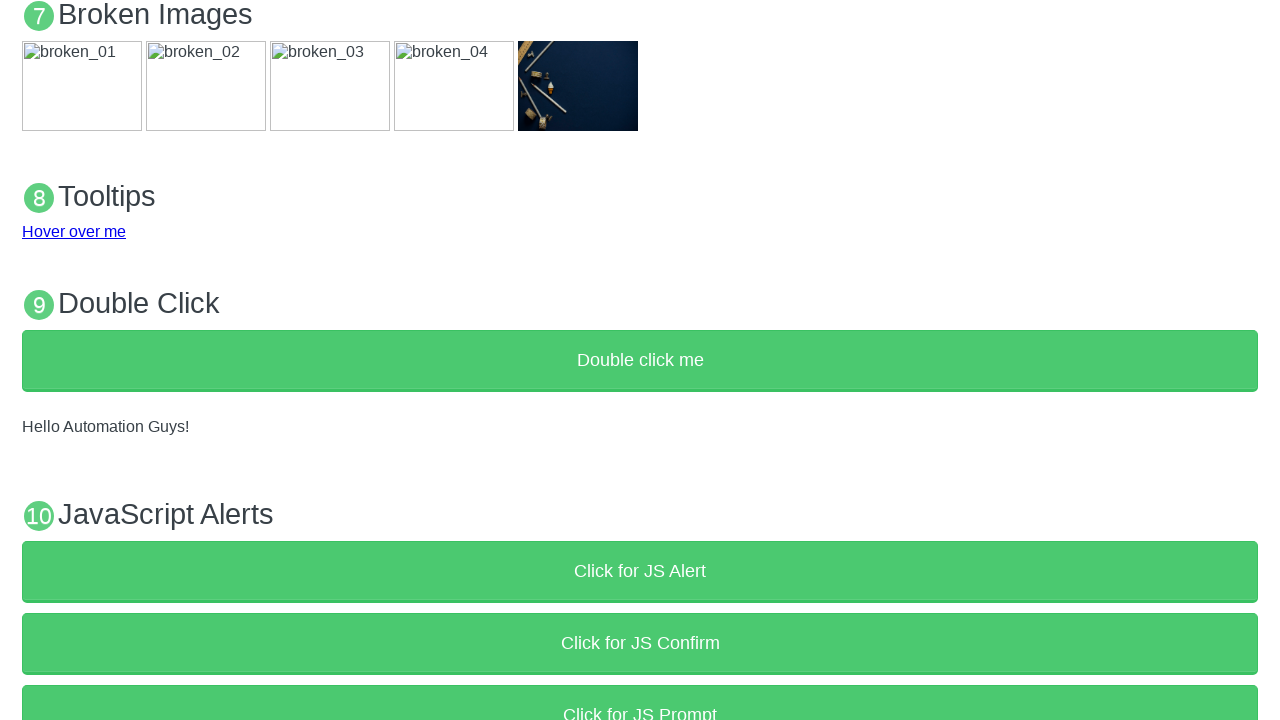

Verified text 'Hello Automation Guys!' appeared after double-click
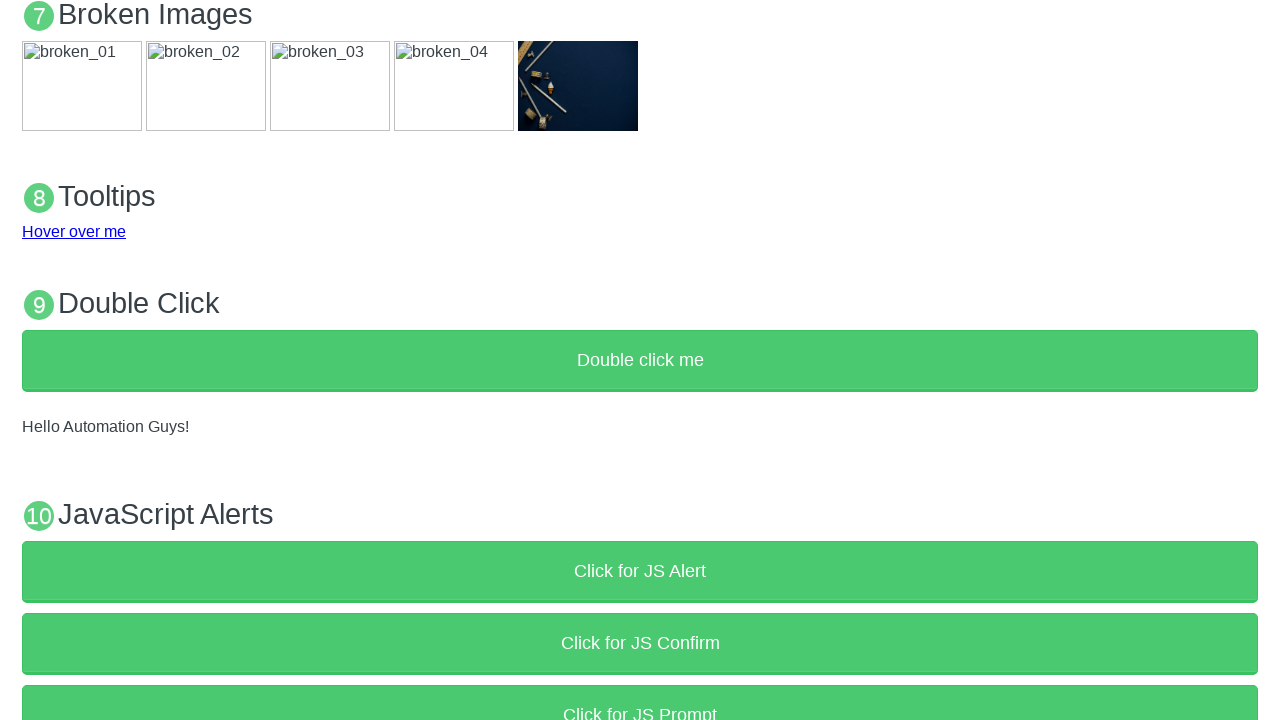

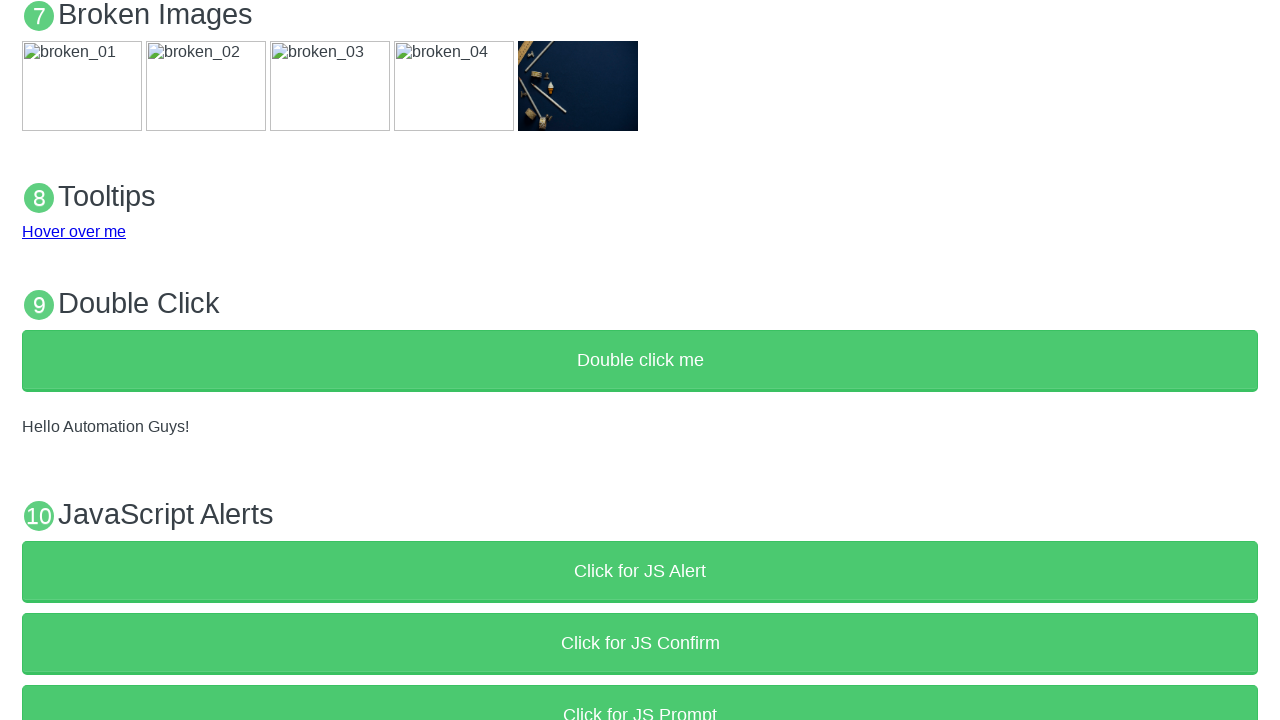